Tests dynamic content loading by clicking a button and waiting for hidden content to become visible

Starting URL: https://the-internet.herokuapp.com/dynamic_loading/1

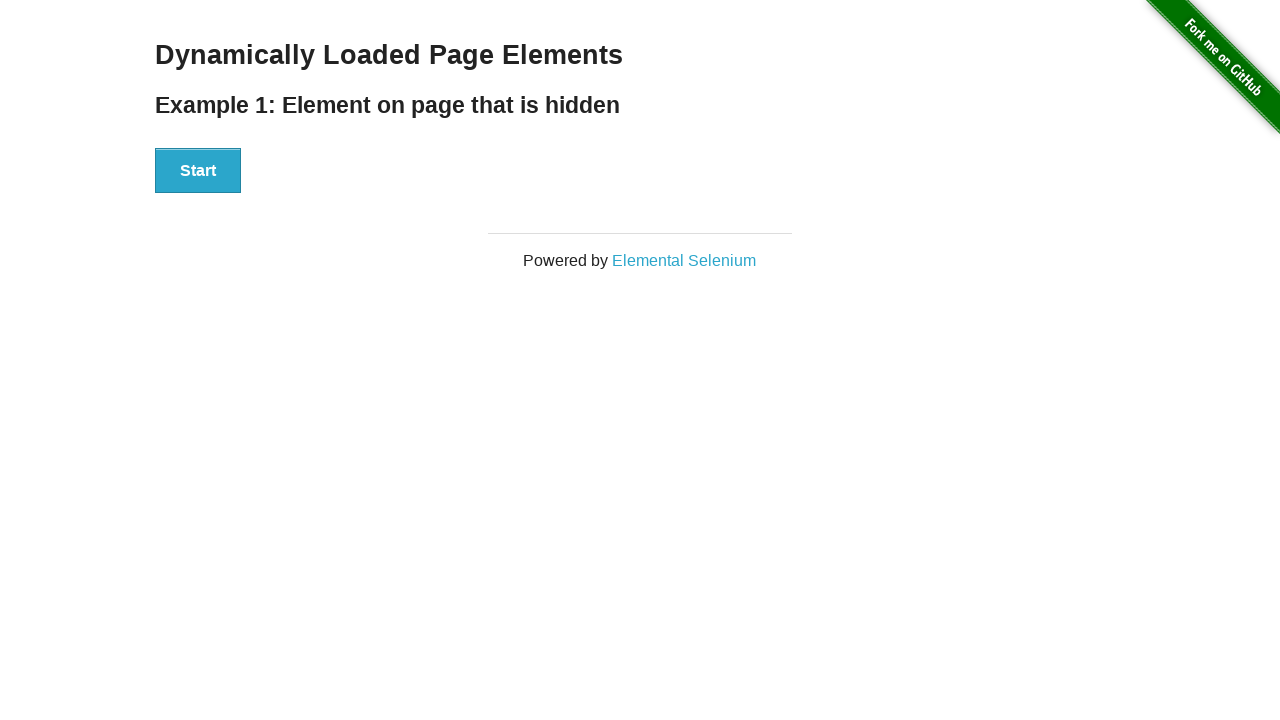

Clicked Start button to trigger dynamic loading at (198, 171) on xpath=//button
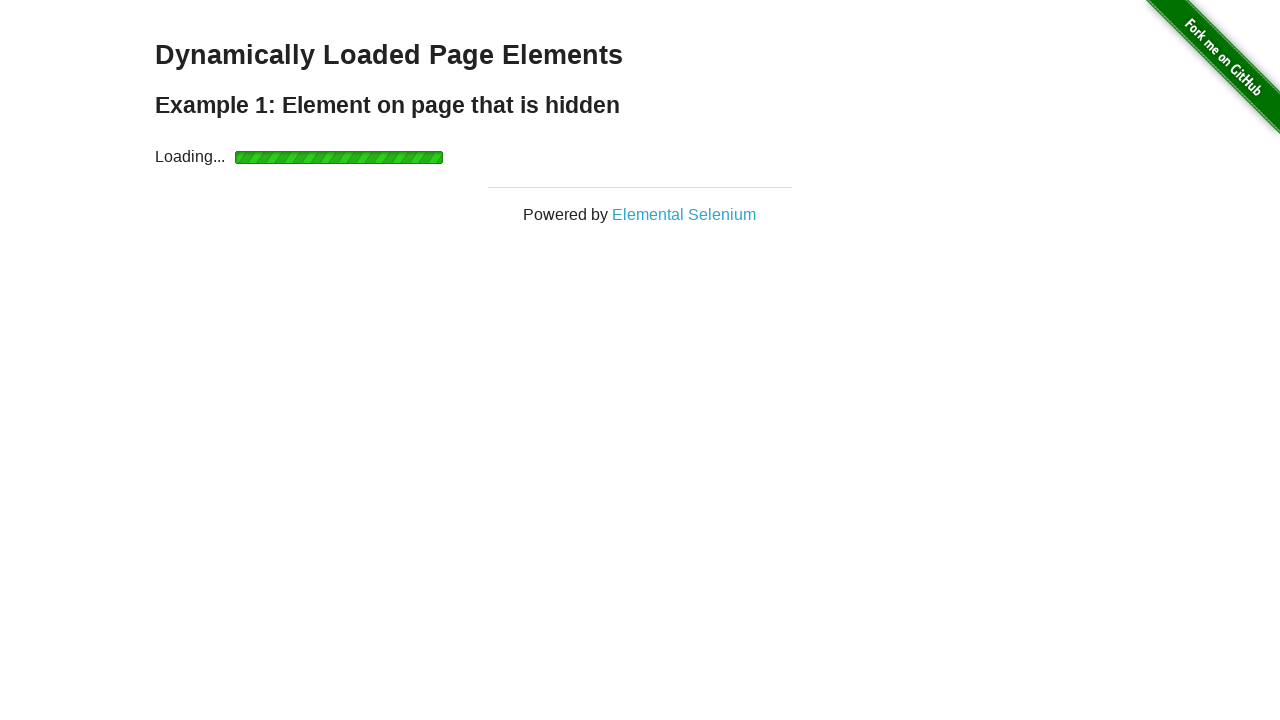

Waited for dynamically loaded content to become visible
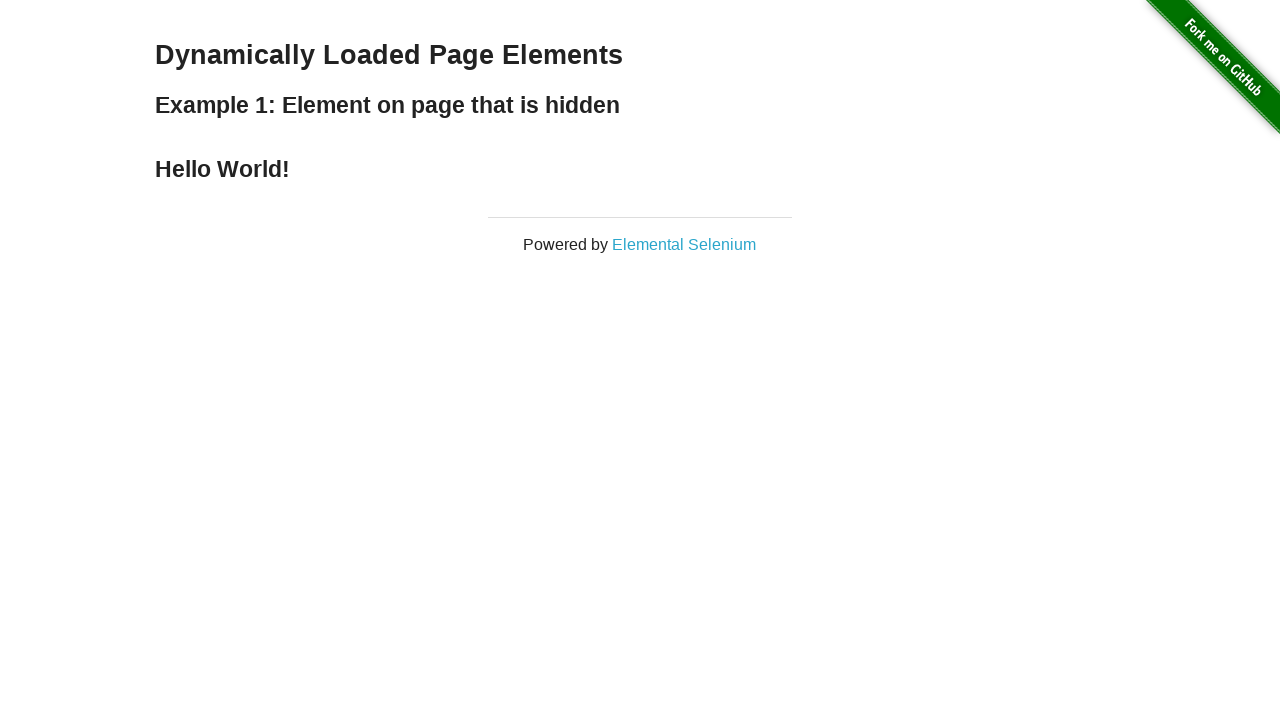

Retrieved loaded element text: 'Hello World!'
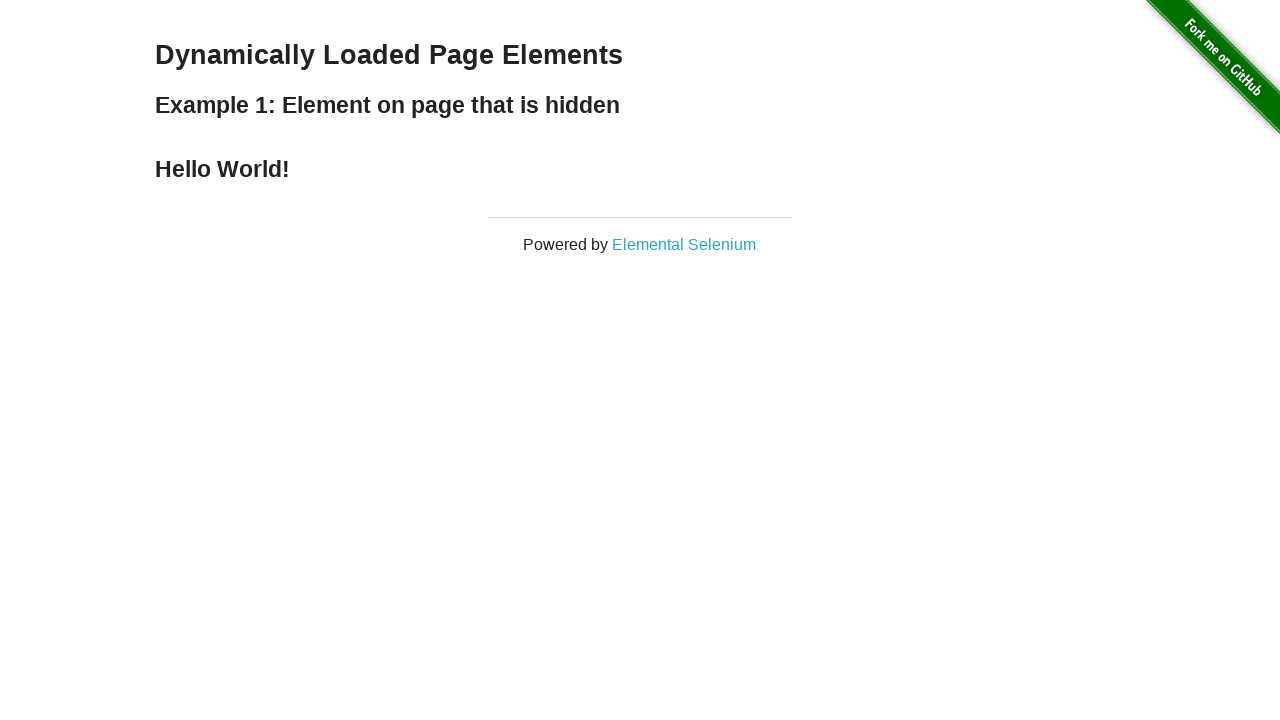

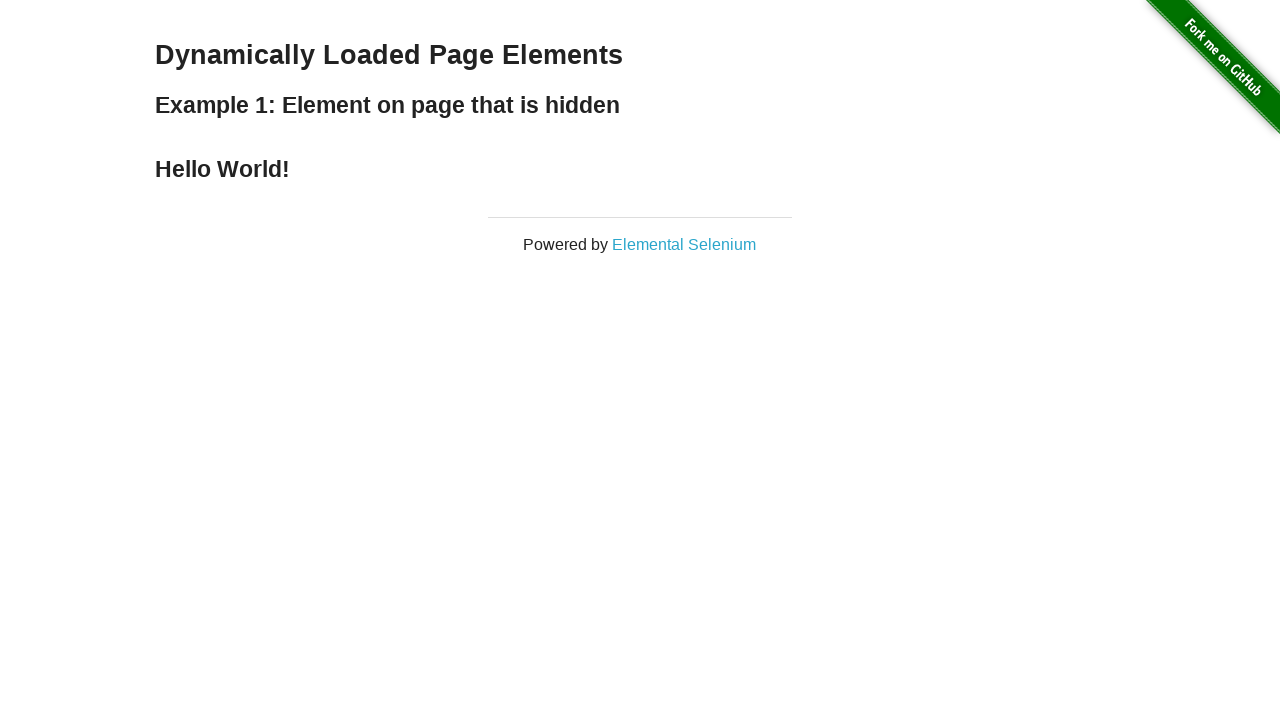